Tests checkbox functionality by selecting a single checkbox if not already selected, then clicks all checkboxes with a specific class

Starting URL: https://syntaxprojects.com/basic-checkbox-demo.php

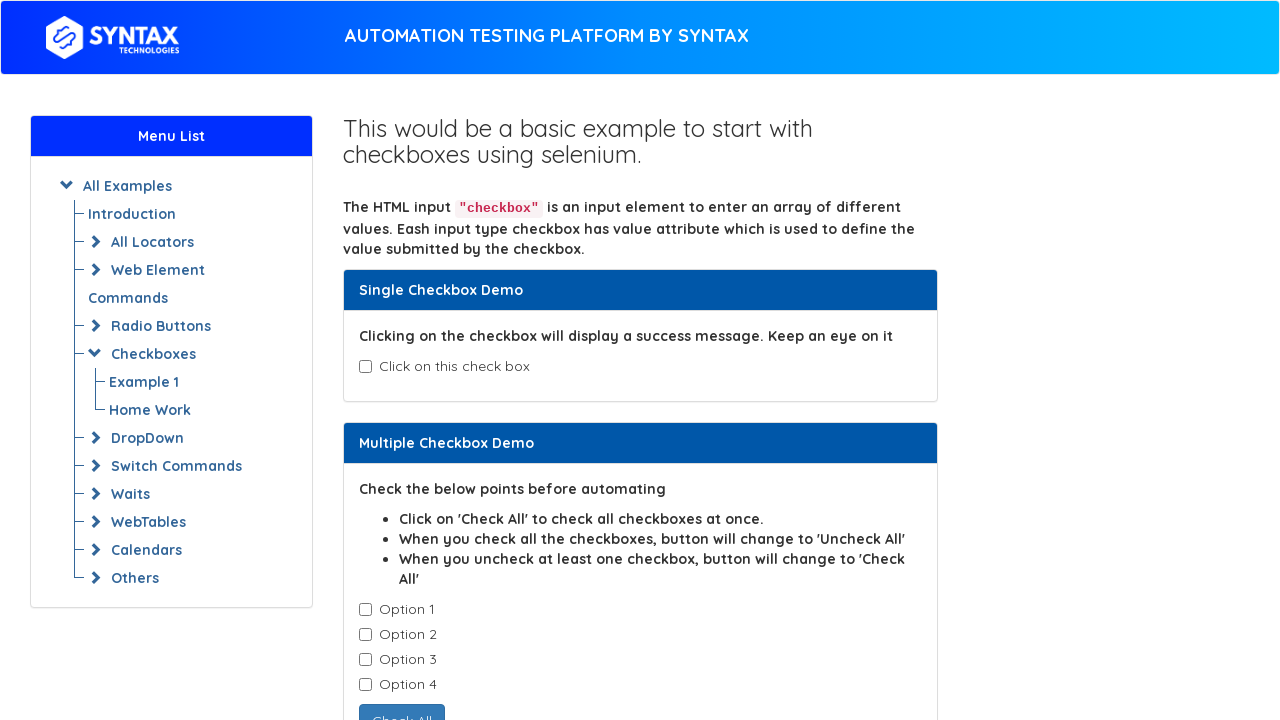

Located age checkbox element with id 'isAgeSelected'
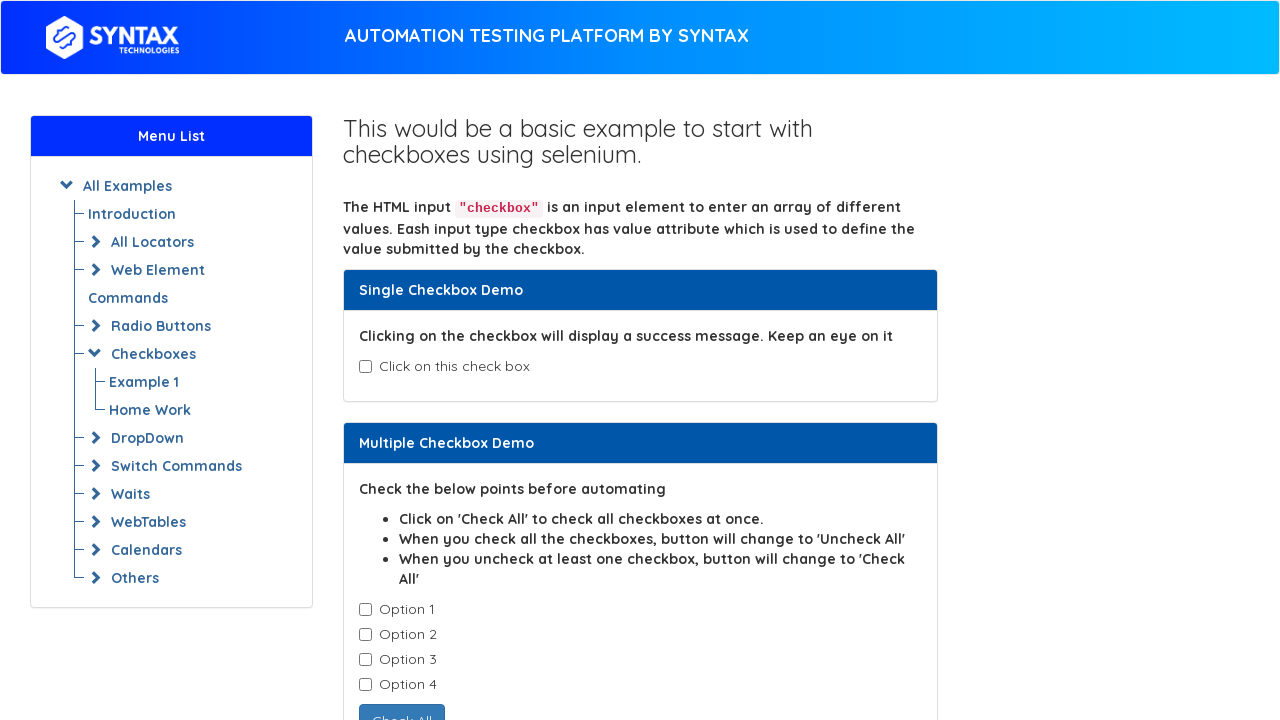

Age checkbox is not selected, proceeding to click it
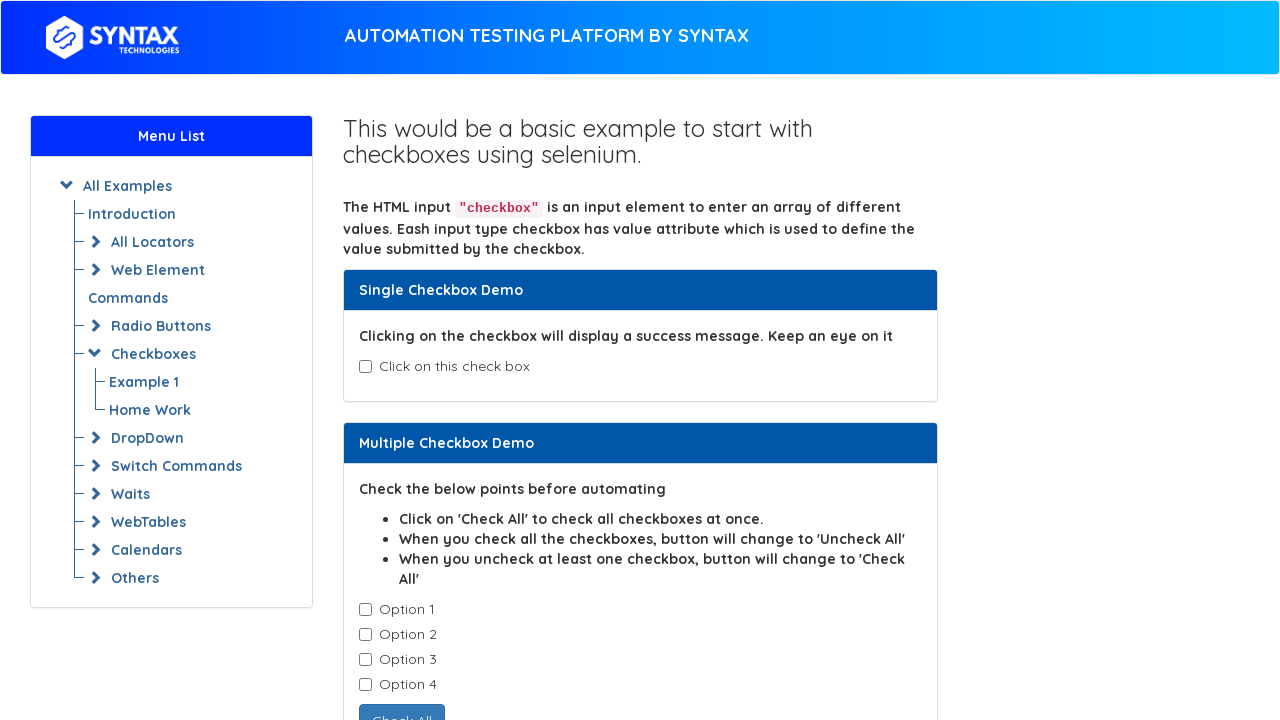

Clicked age checkbox to select it at (365, 367) on input#isAgeSelected
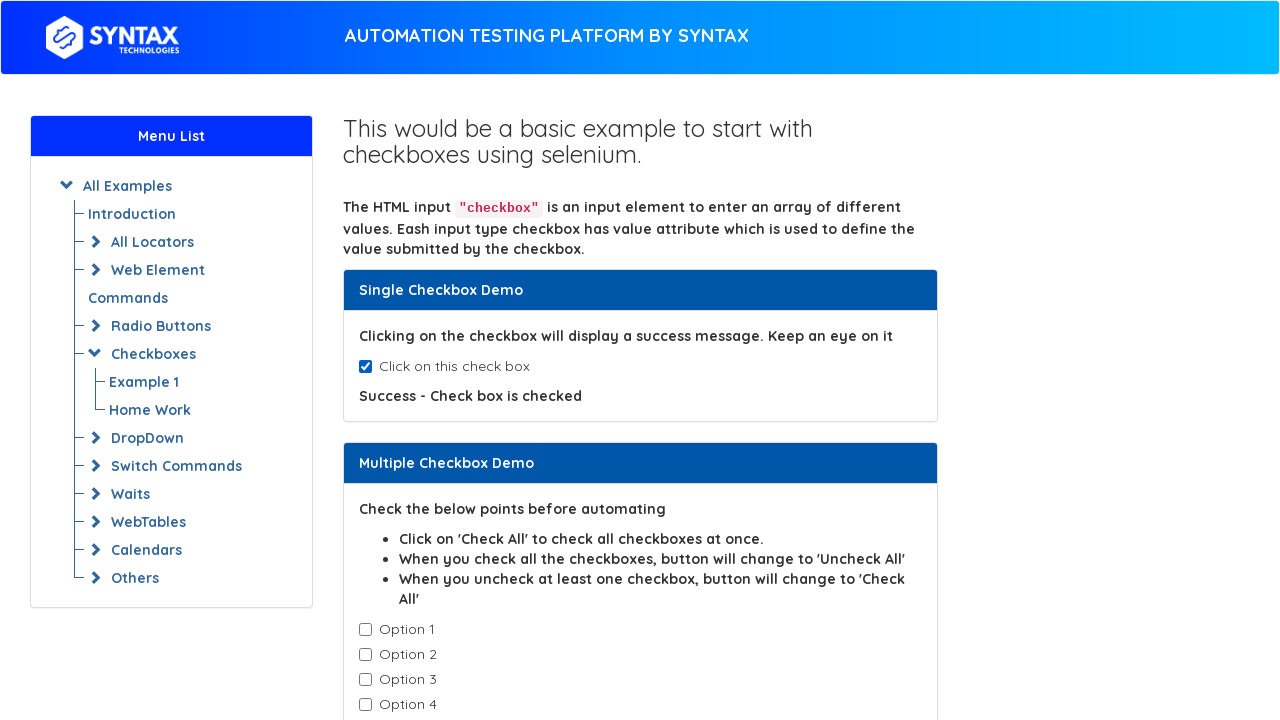

Located all checkboxes with class 'cb1-element'
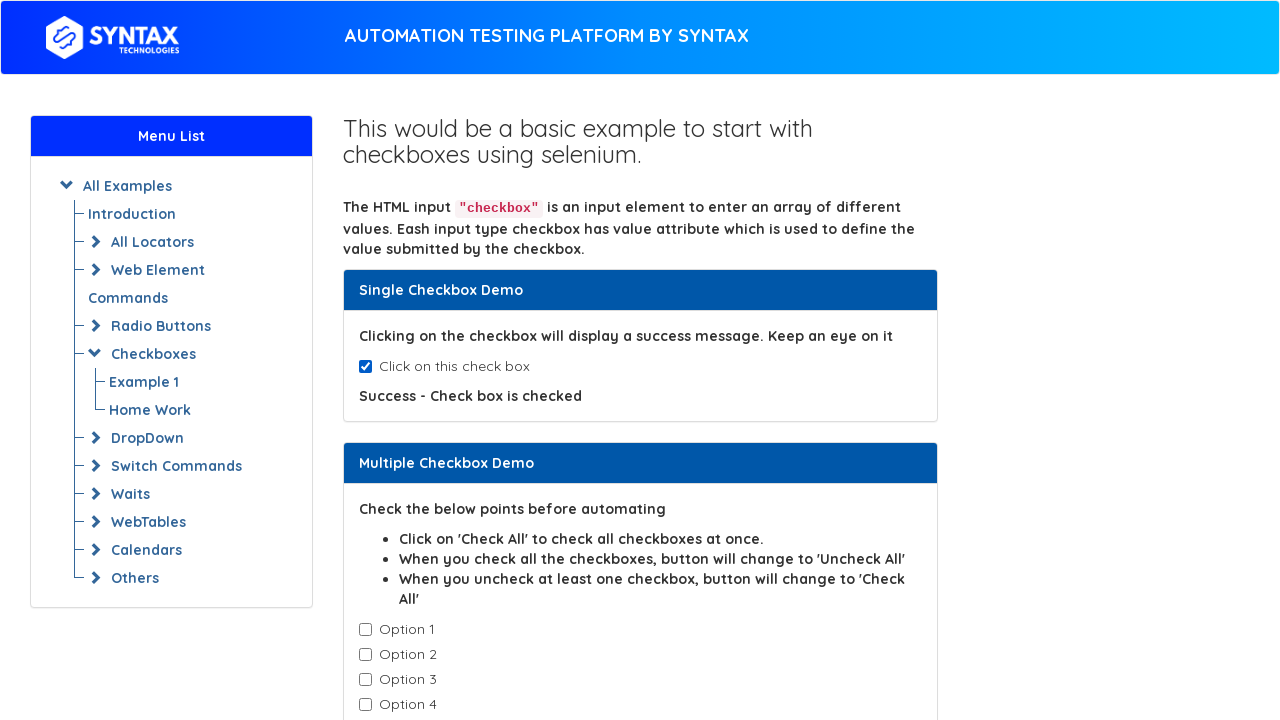

Clicked a checkbox with class 'cb1-element' at (365, 630) on input.cb1-element >> nth=0
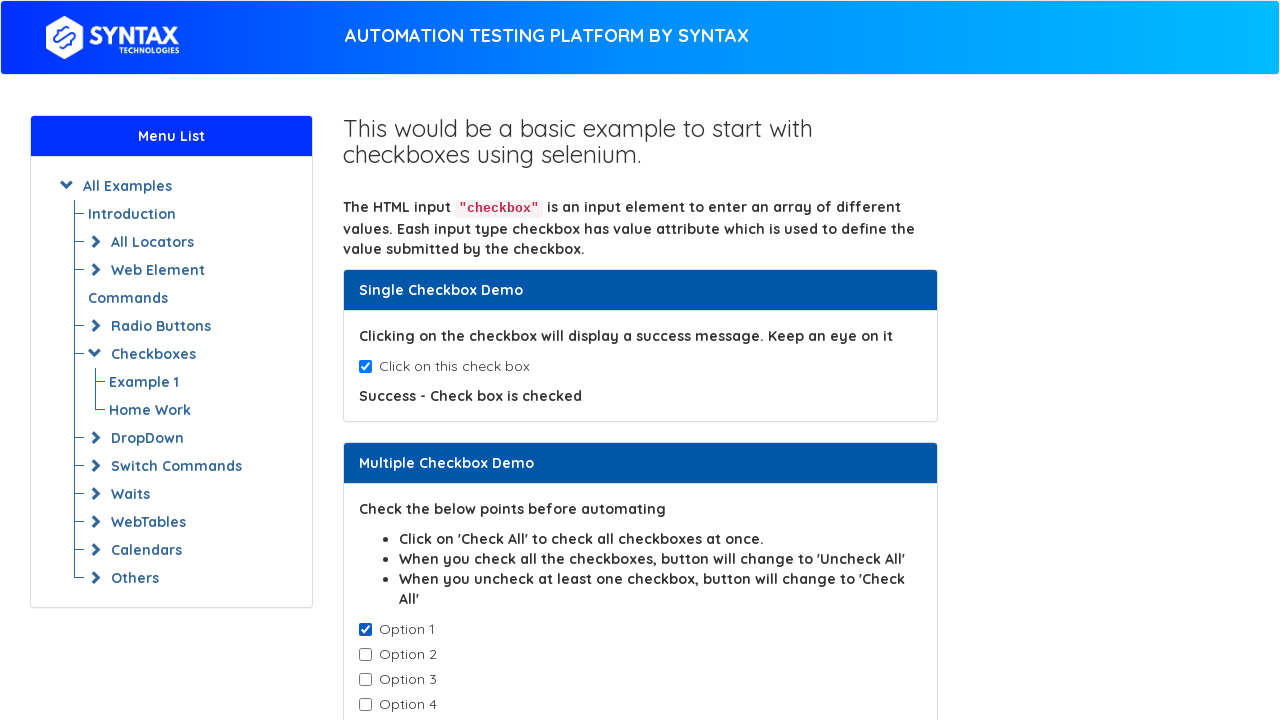

Clicked a checkbox with class 'cb1-element' at (365, 655) on input.cb1-element >> nth=1
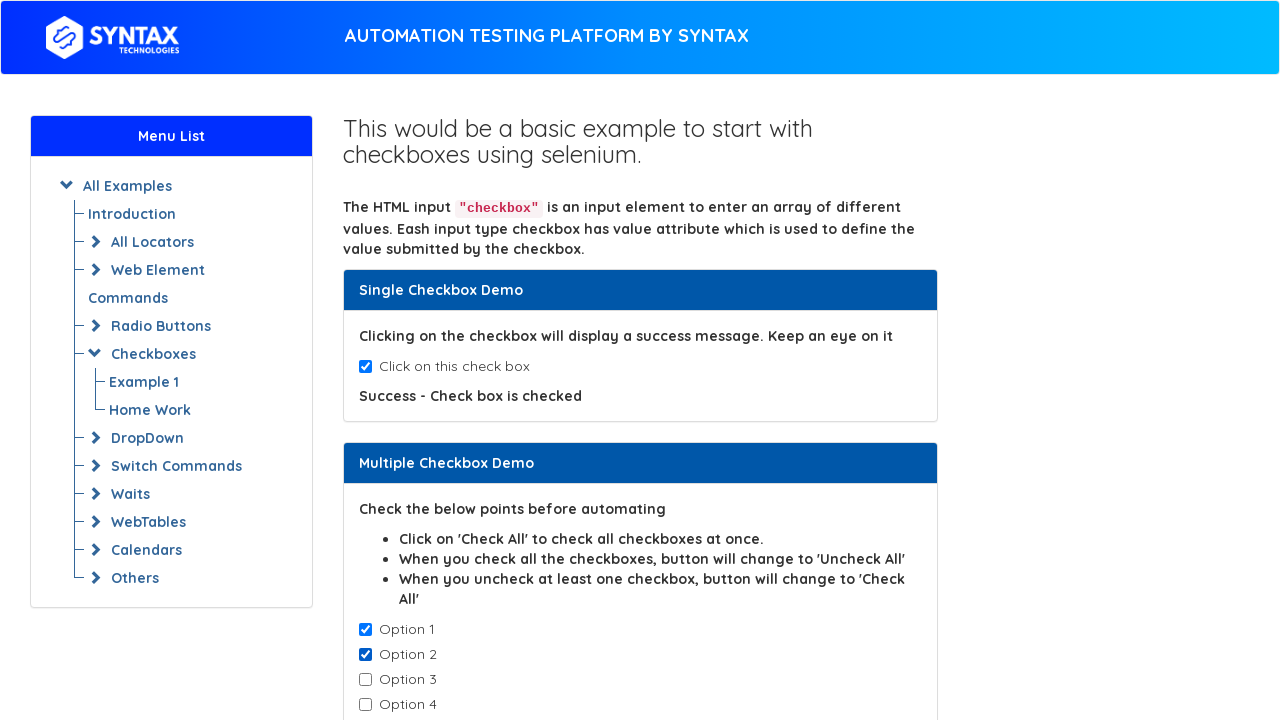

Clicked a checkbox with class 'cb1-element' at (365, 680) on input.cb1-element >> nth=2
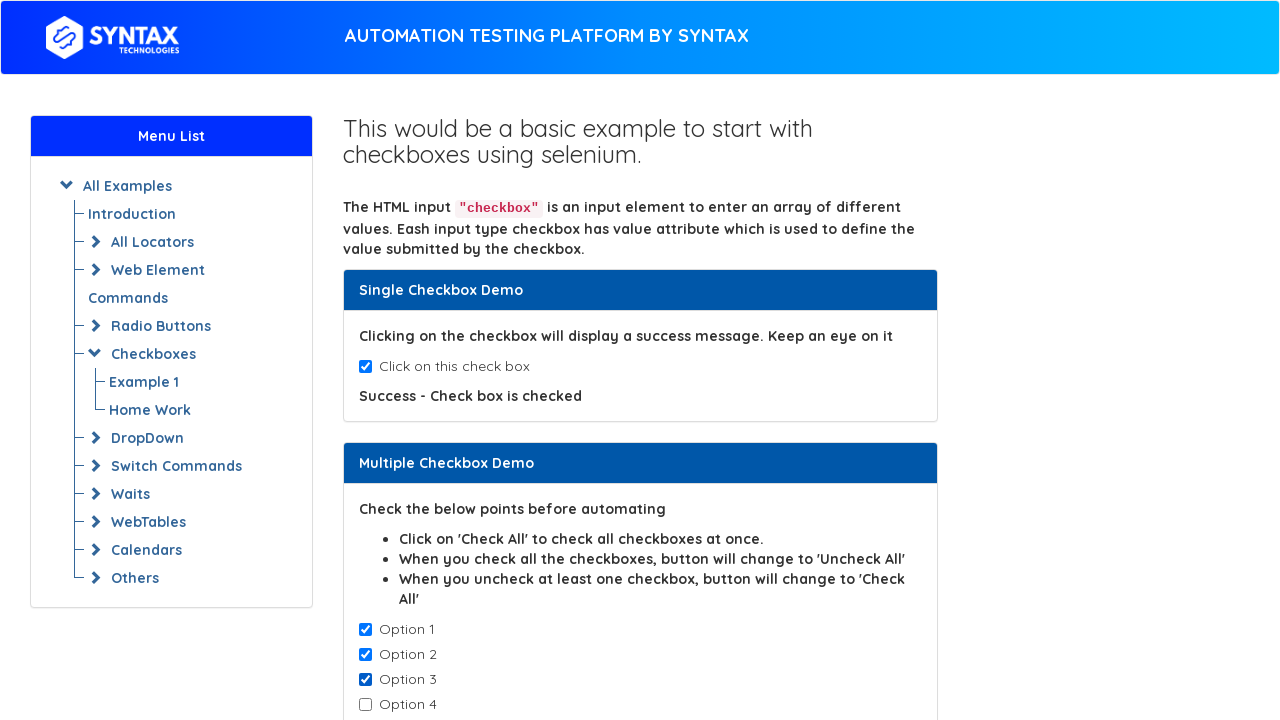

Clicked a checkbox with class 'cb1-element' at (365, 705) on input.cb1-element >> nth=3
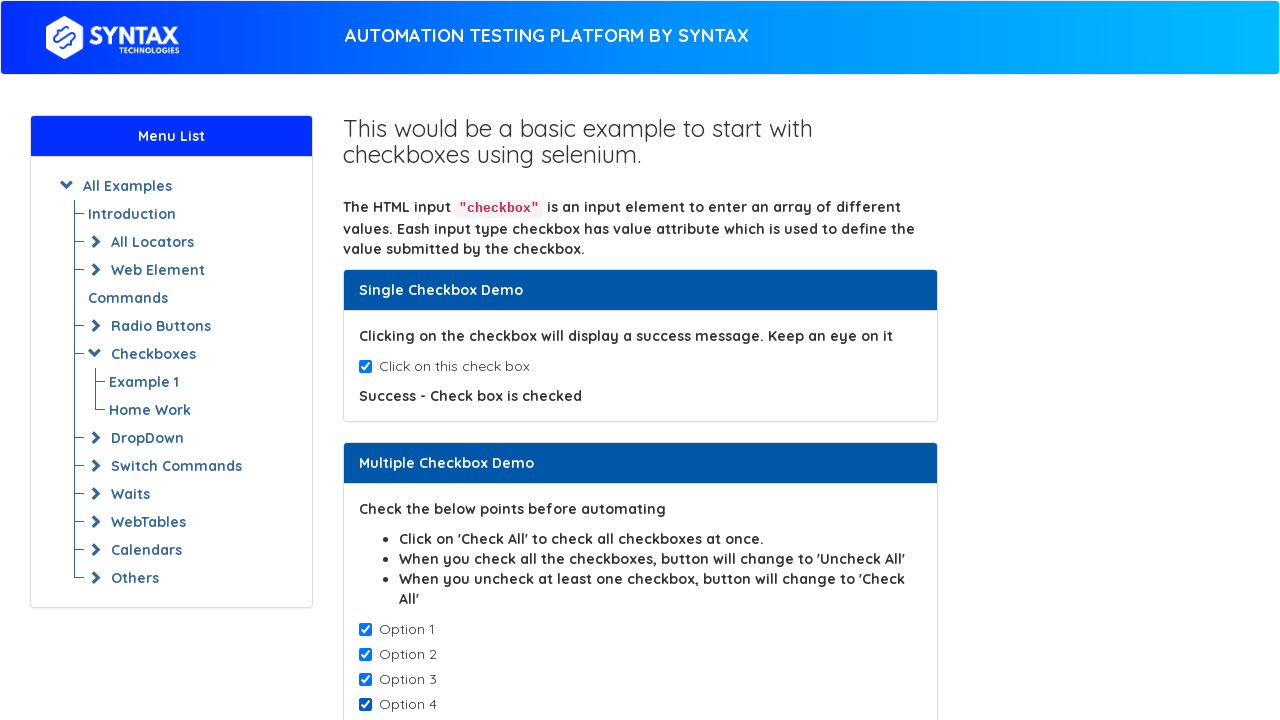

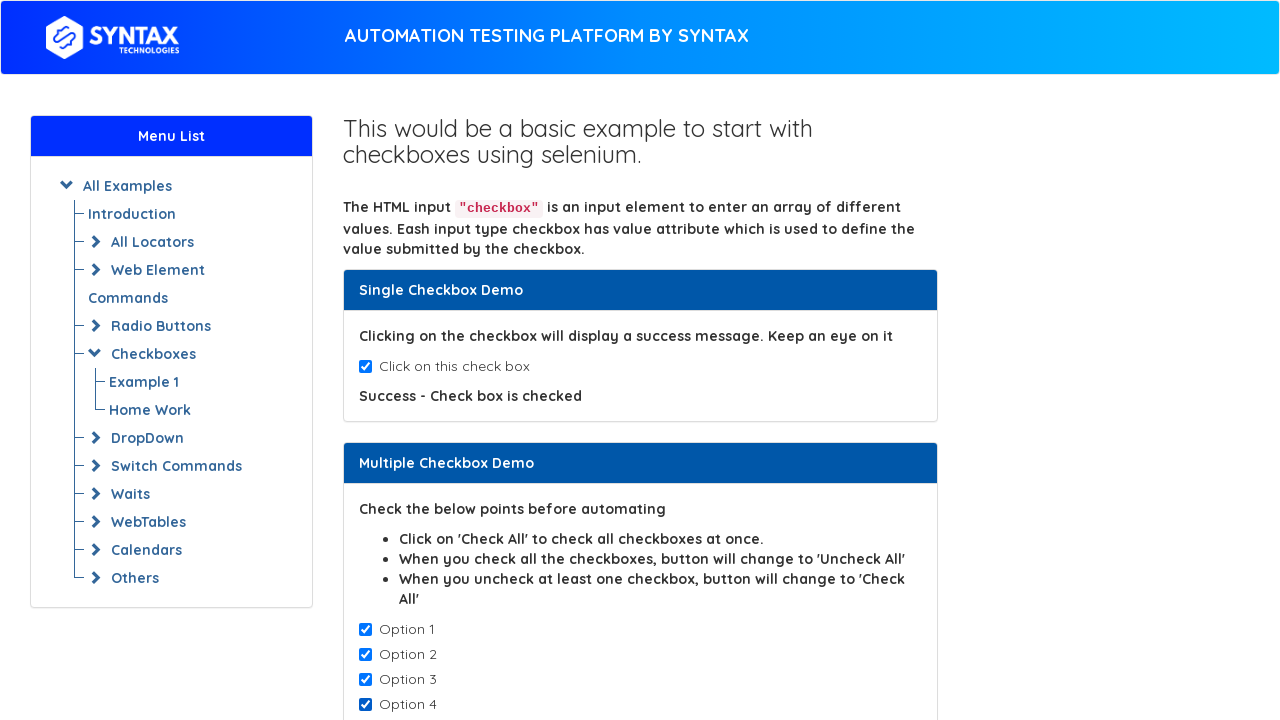